Tests date selection functionality on Via travel website by clicking the departure date field and selecting a date from the calendar popup

Starting URL: https://in.via.com/

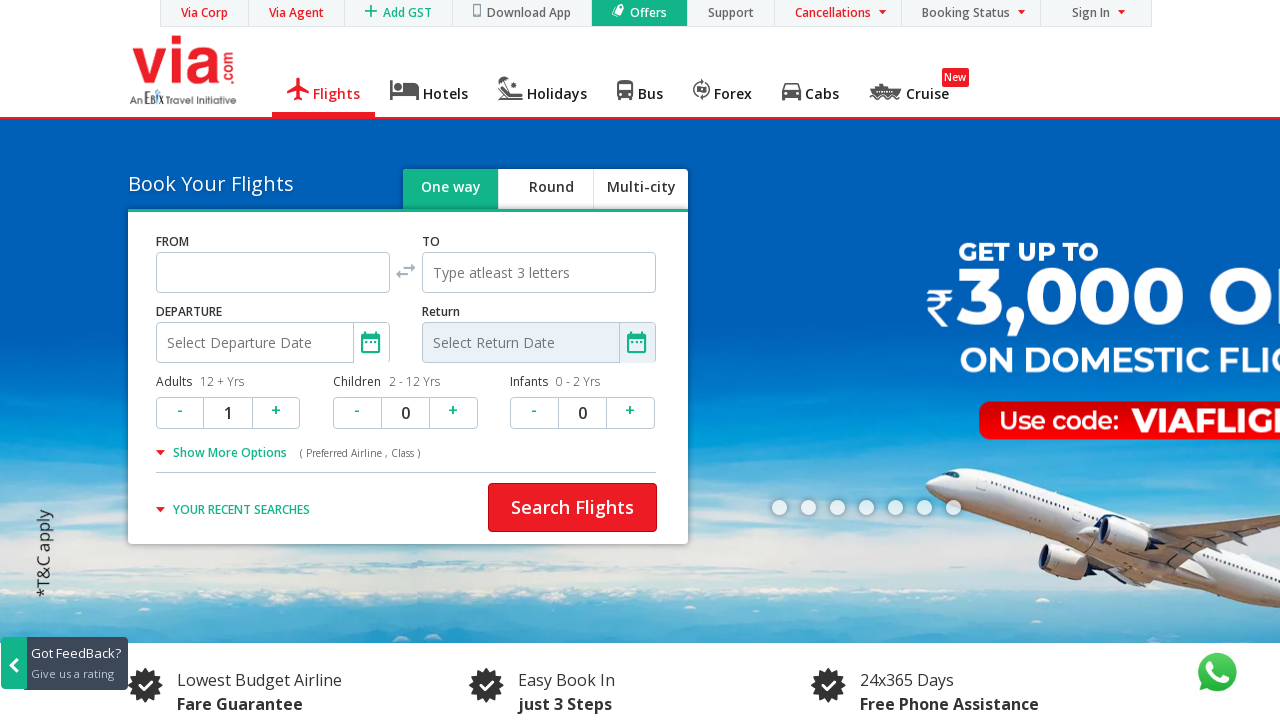

Clicked departure date field to open calendar popup at (273, 343) on #departure
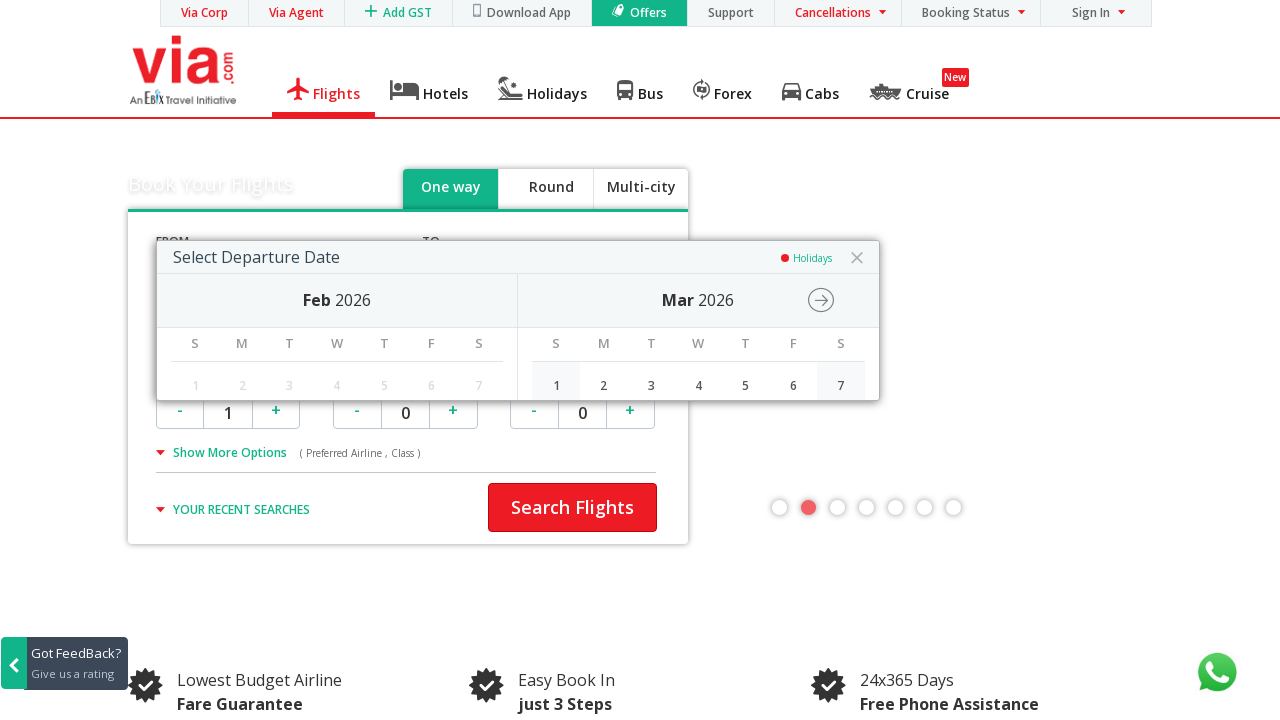

Waited for calendar popup to appear
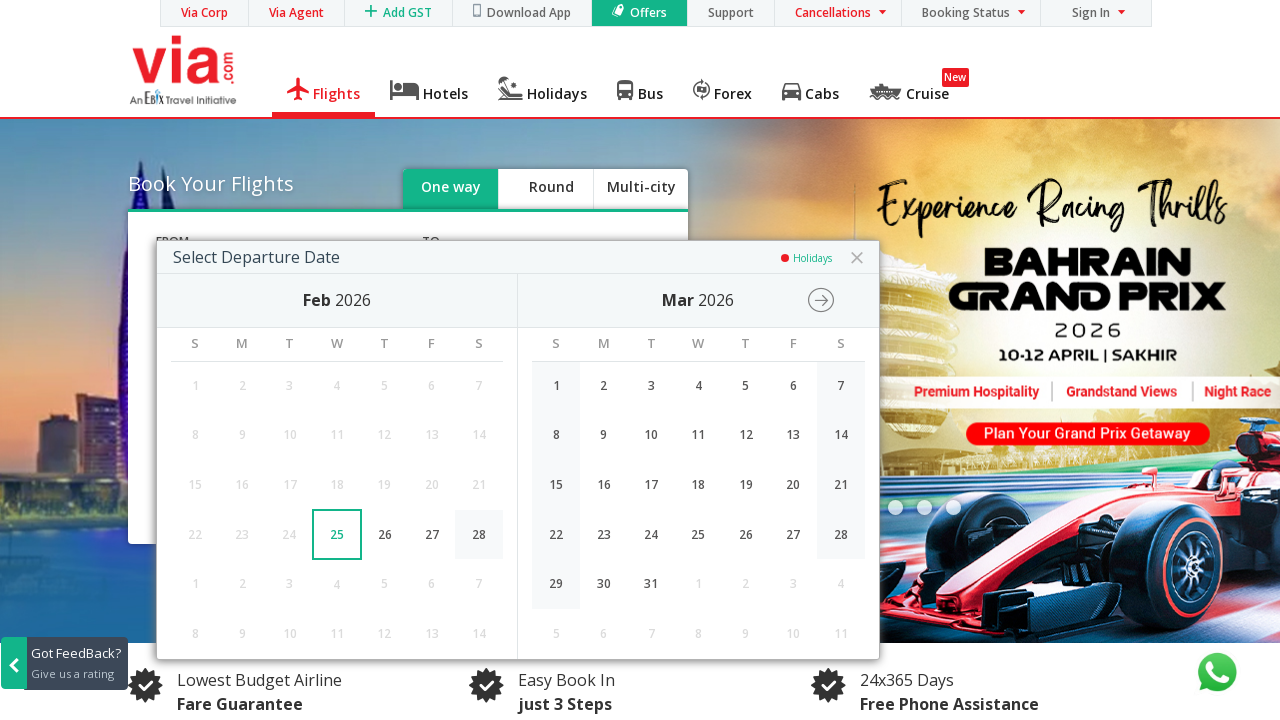

Selected date 24 from the calendar popup at (290, 535) on (//span[@class='vc-month-box-head-cell '])[1]/../..//div[text()='24']
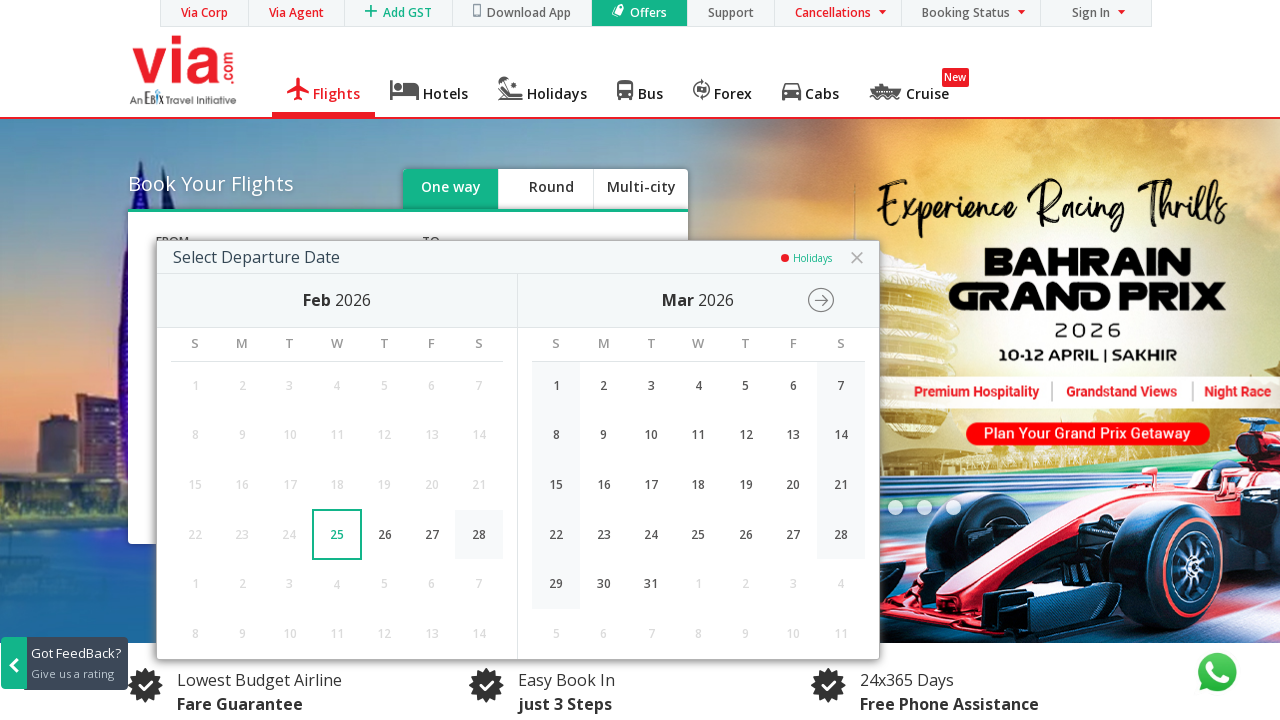

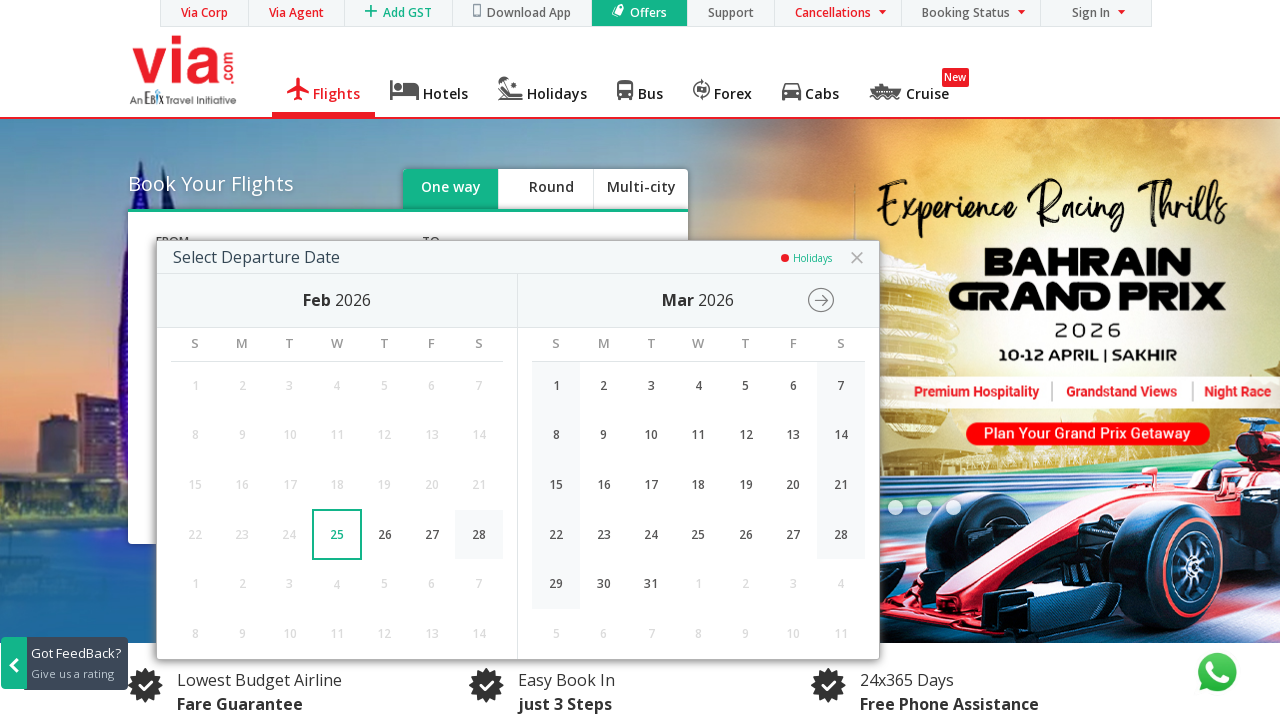